Tests browser window handling by clicking a "Try it Yourself" link that opens a new window, switching to the child window, closing it, and switching back to the parent window

Starting URL: https://www.w3schools.com/howto/howto_js_popup.asp

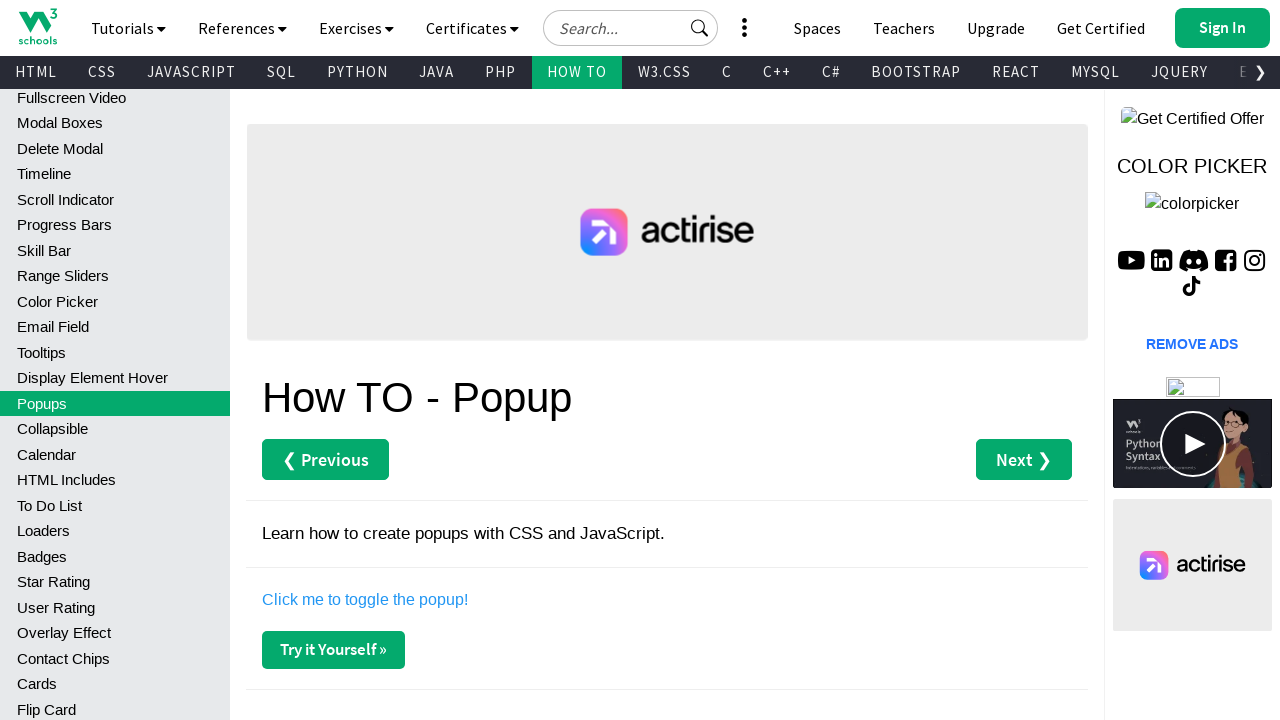

Clicked 'Try it Yourself' link to open new window at (334, 650) on xpath=//a[contains(text(), 'Try it Yourself')]
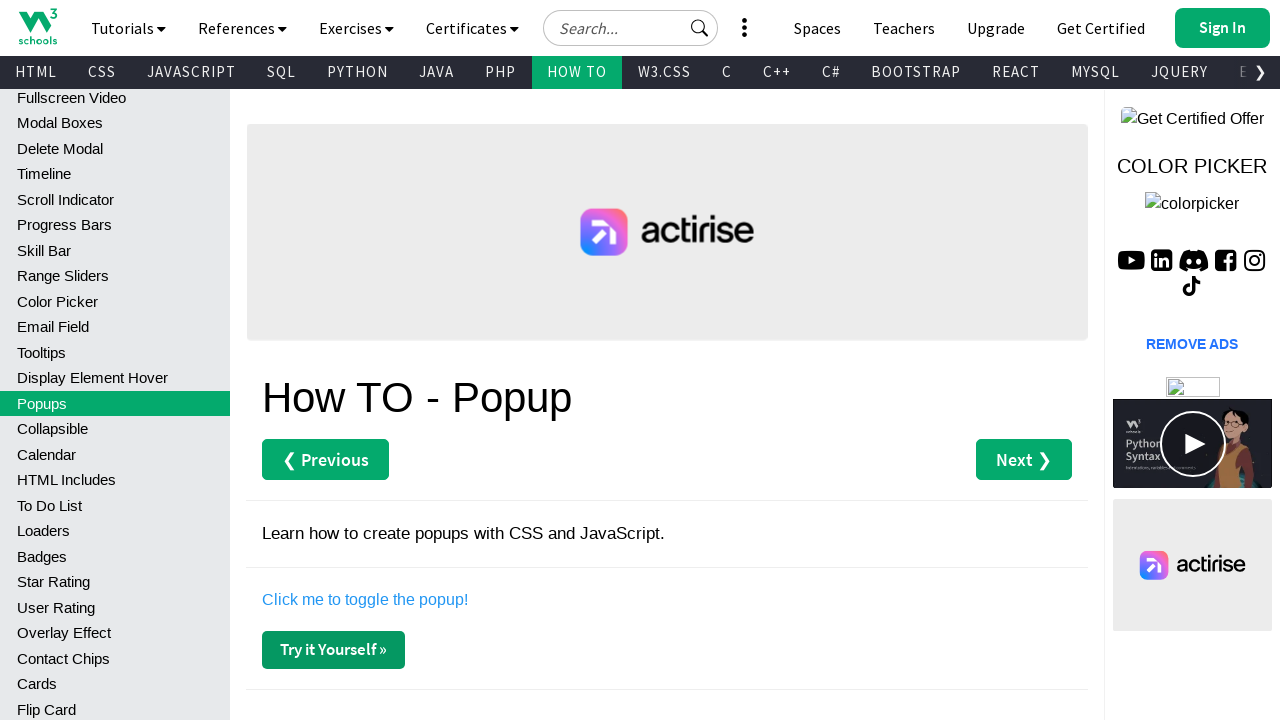

Switched to child window after it opened
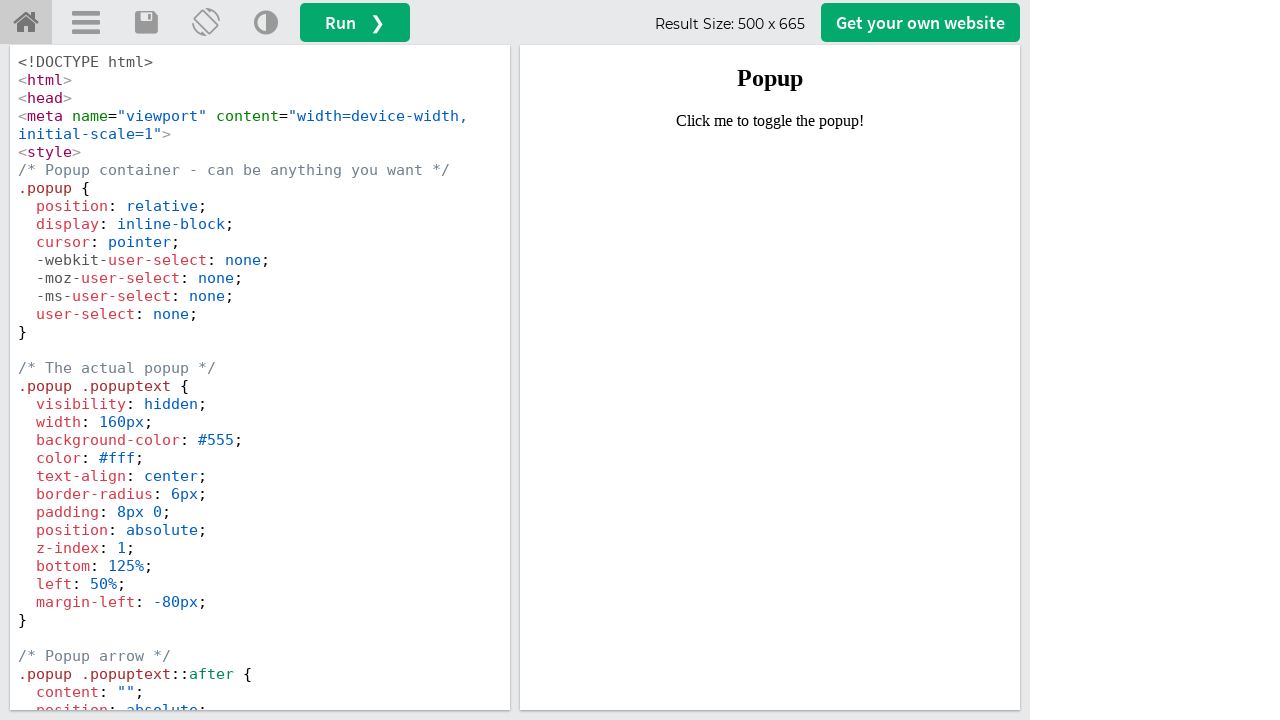

Child window loaded completely
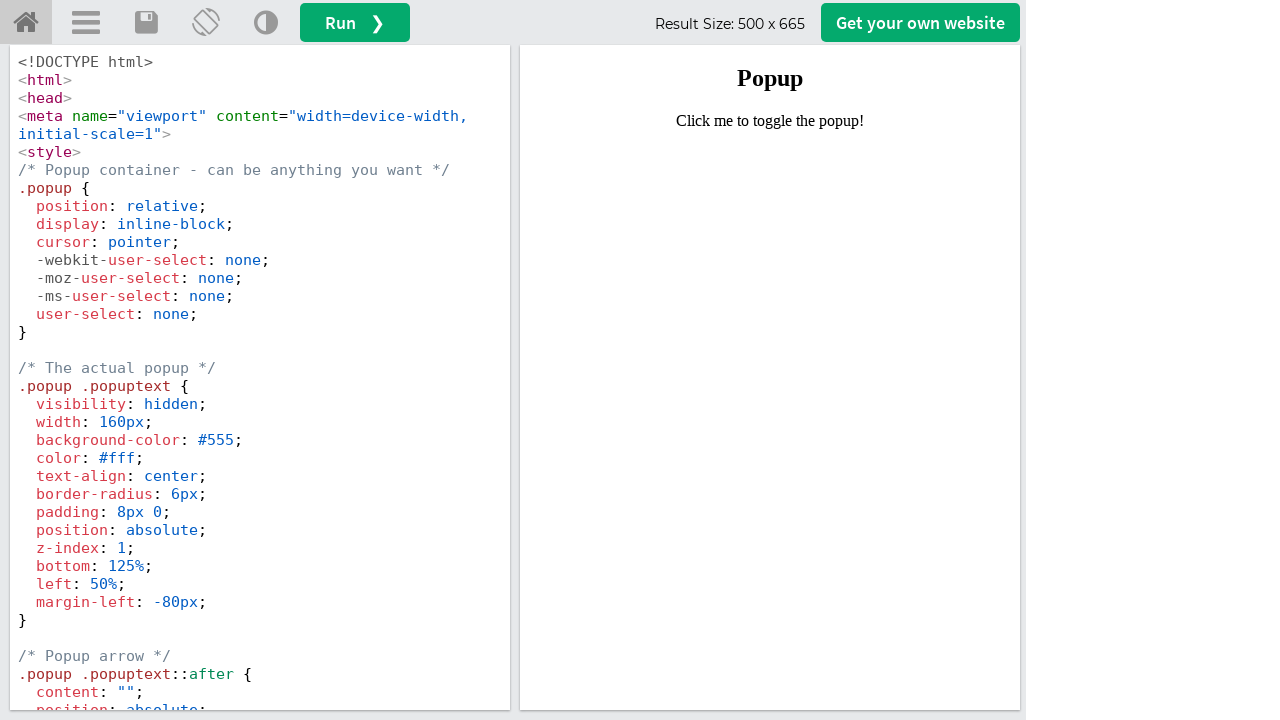

Retrieved child window title: W3Schools Tryit Editor
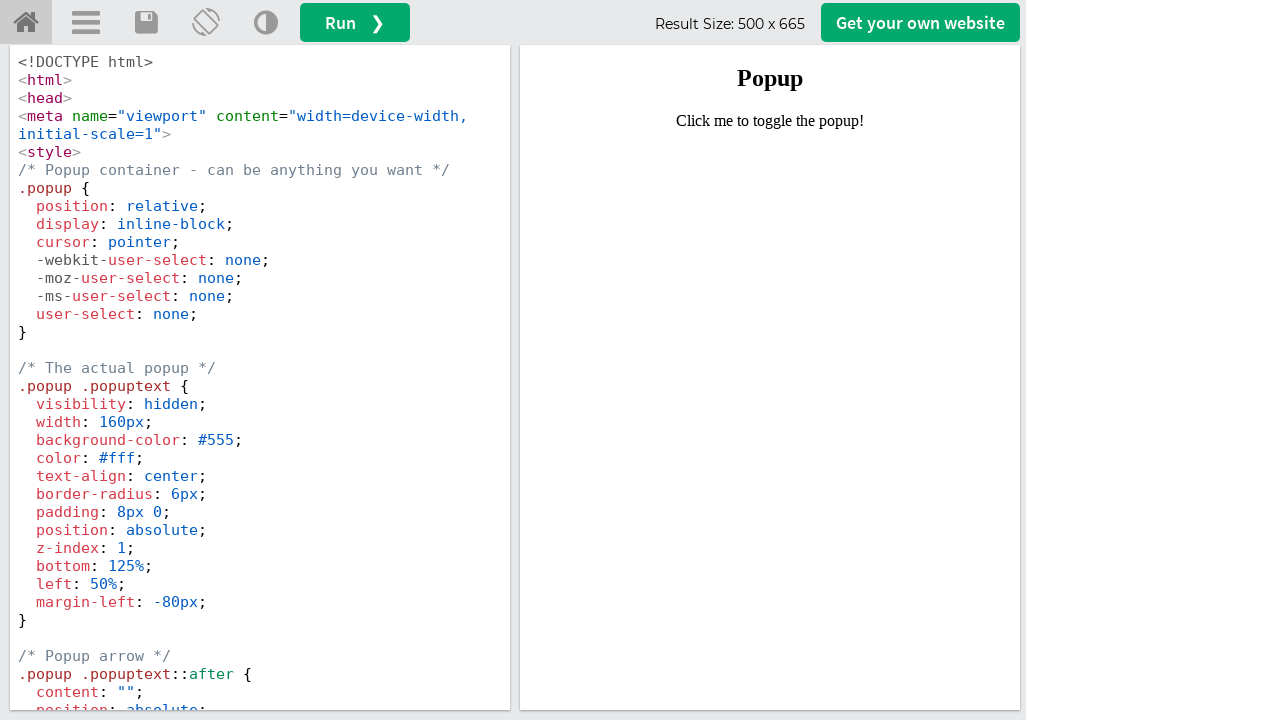

Closed child window
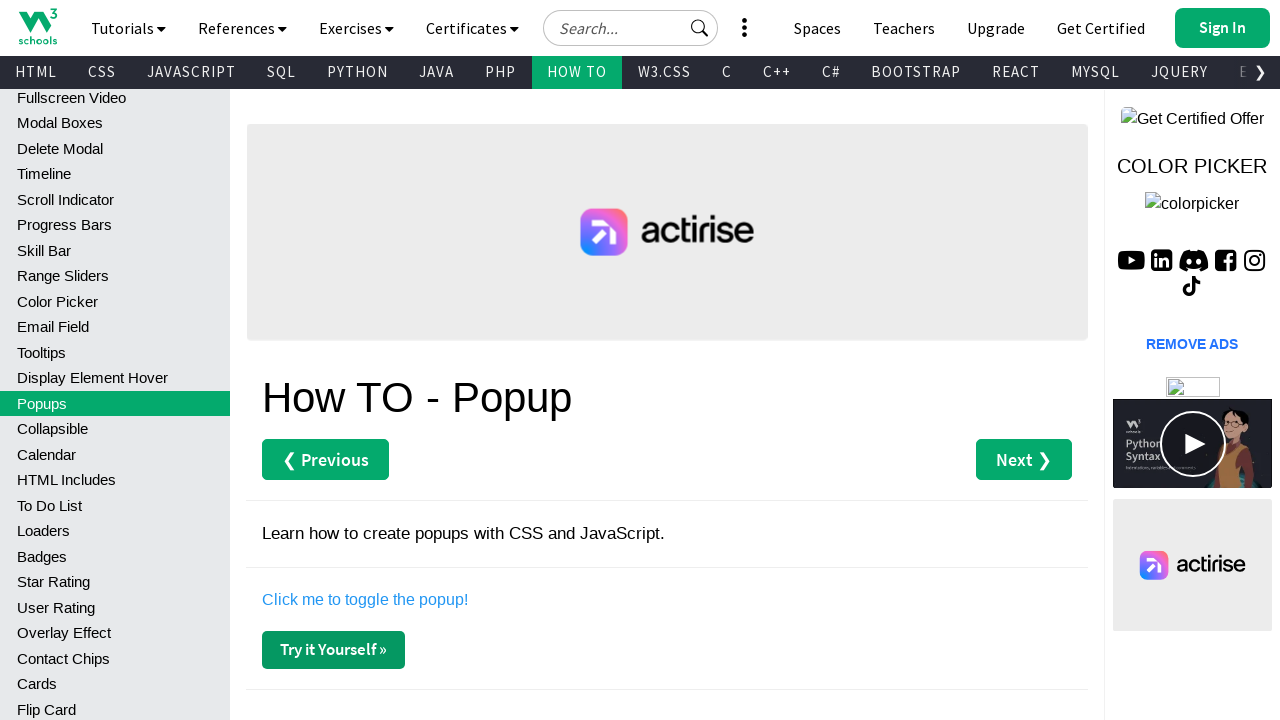

Switched back to parent window with title: How To Create Popups
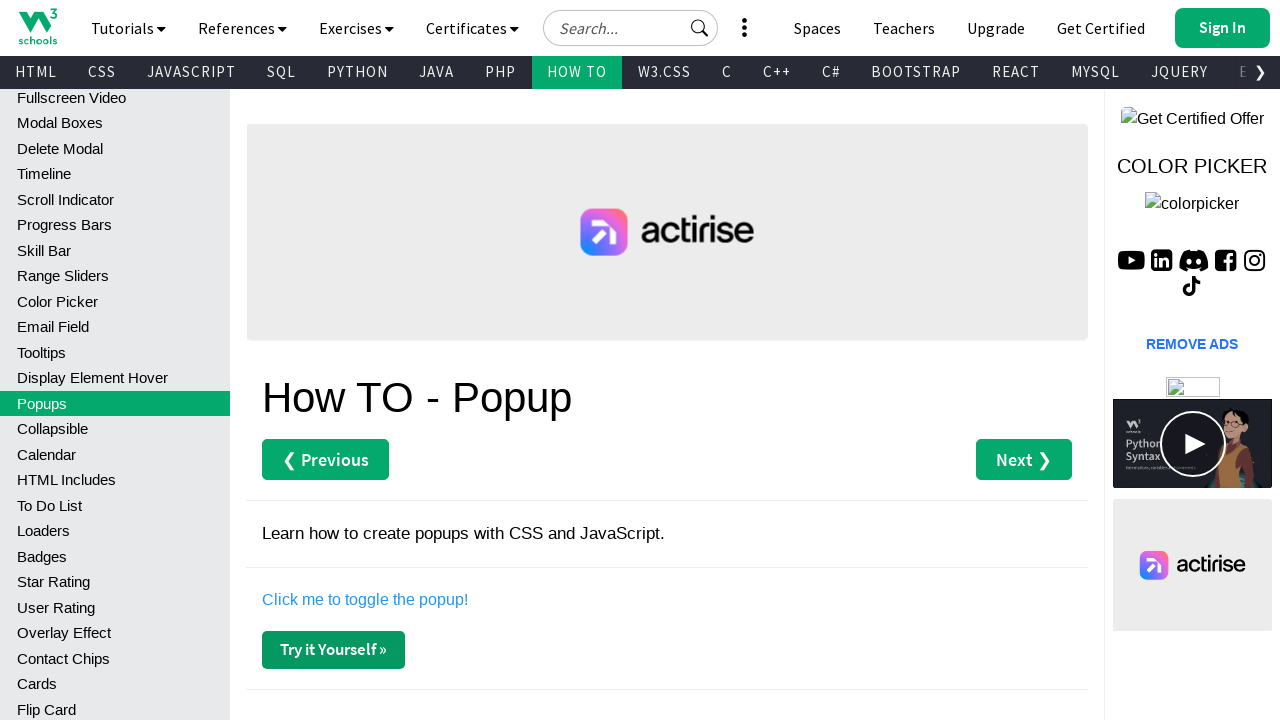

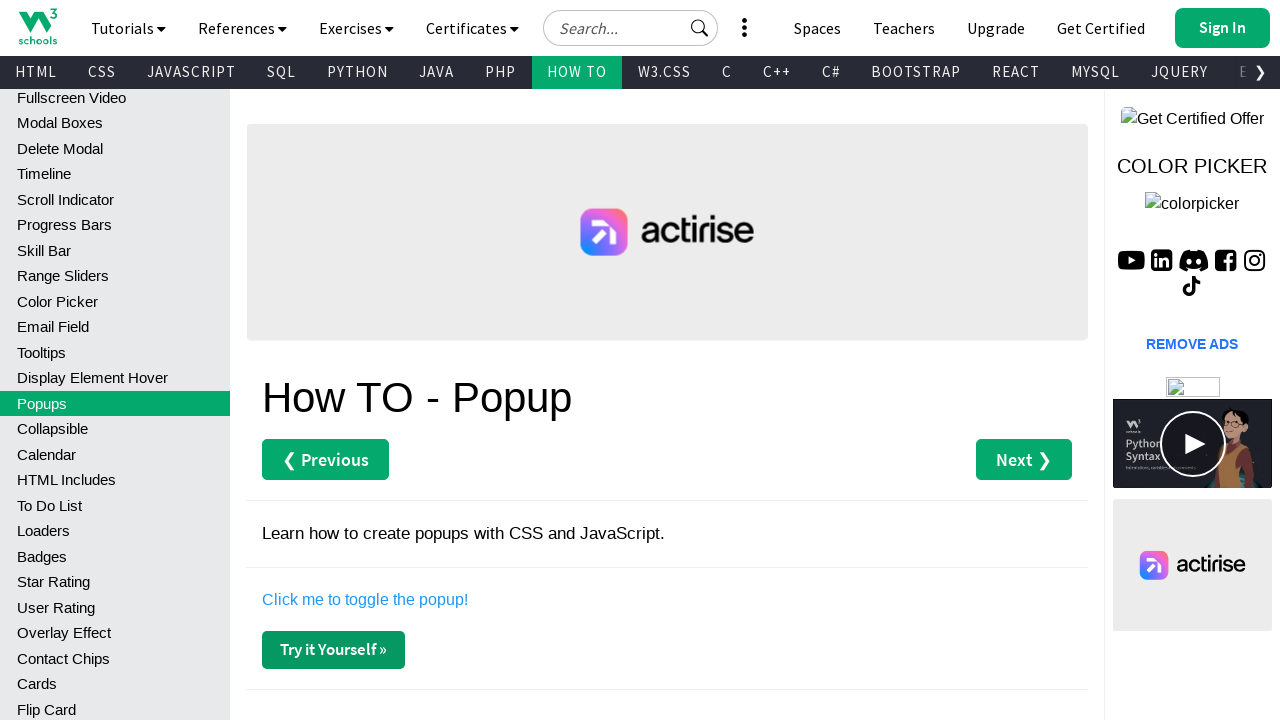